Opens the OrangeHRM demo website and verifies the page loads successfully.

Starting URL: https://opensource-demo.orangehrmlive.com/

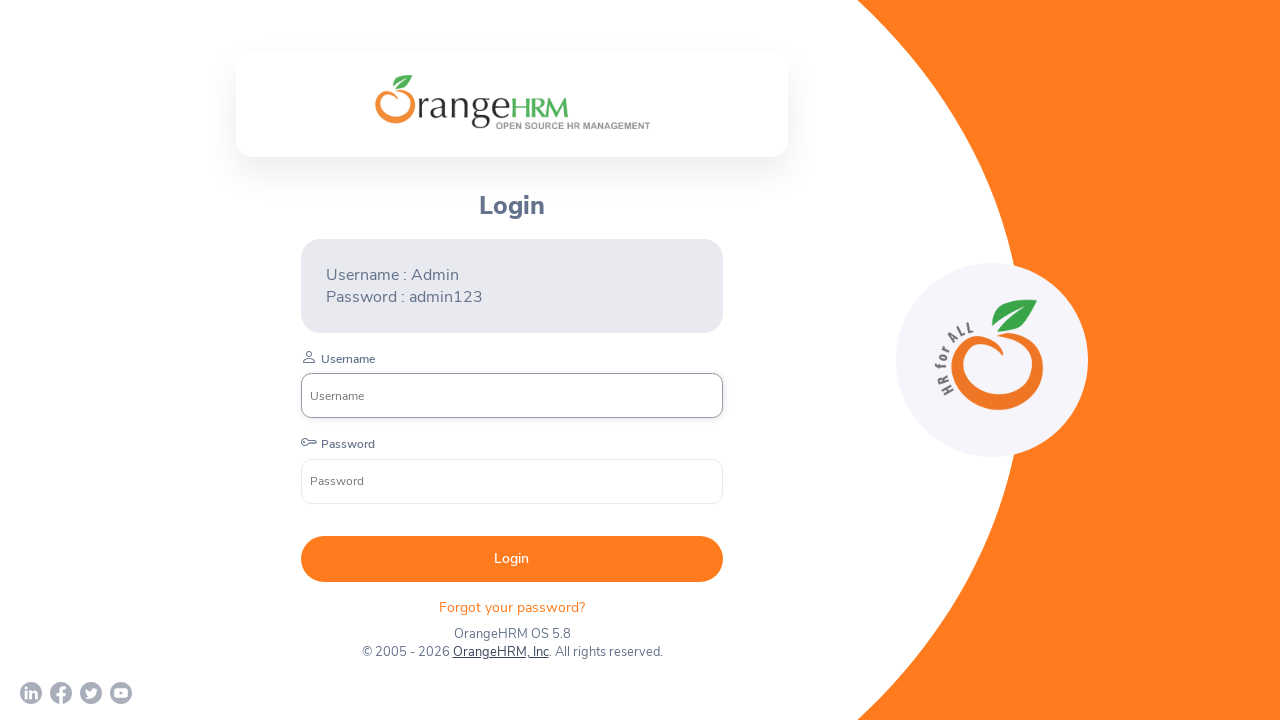

Waited for page to reach domcontentloaded state
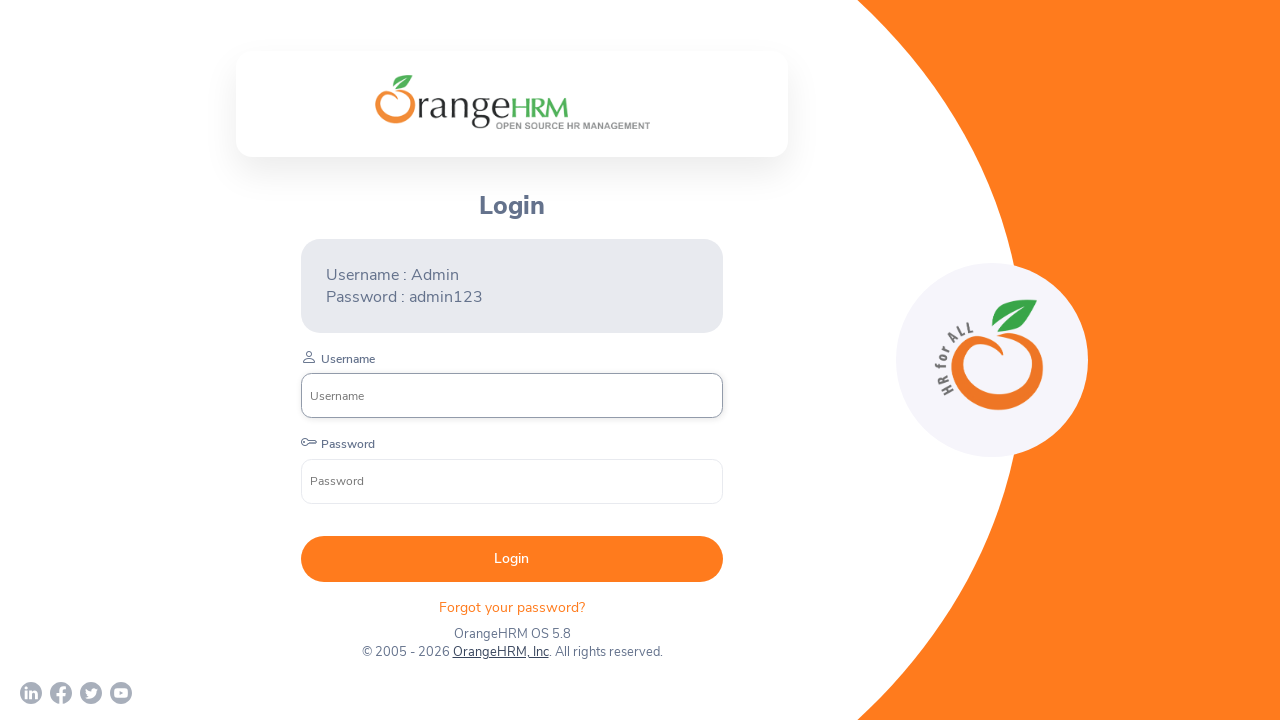

Login page elements are visible - OrangeHRM demo website loaded successfully
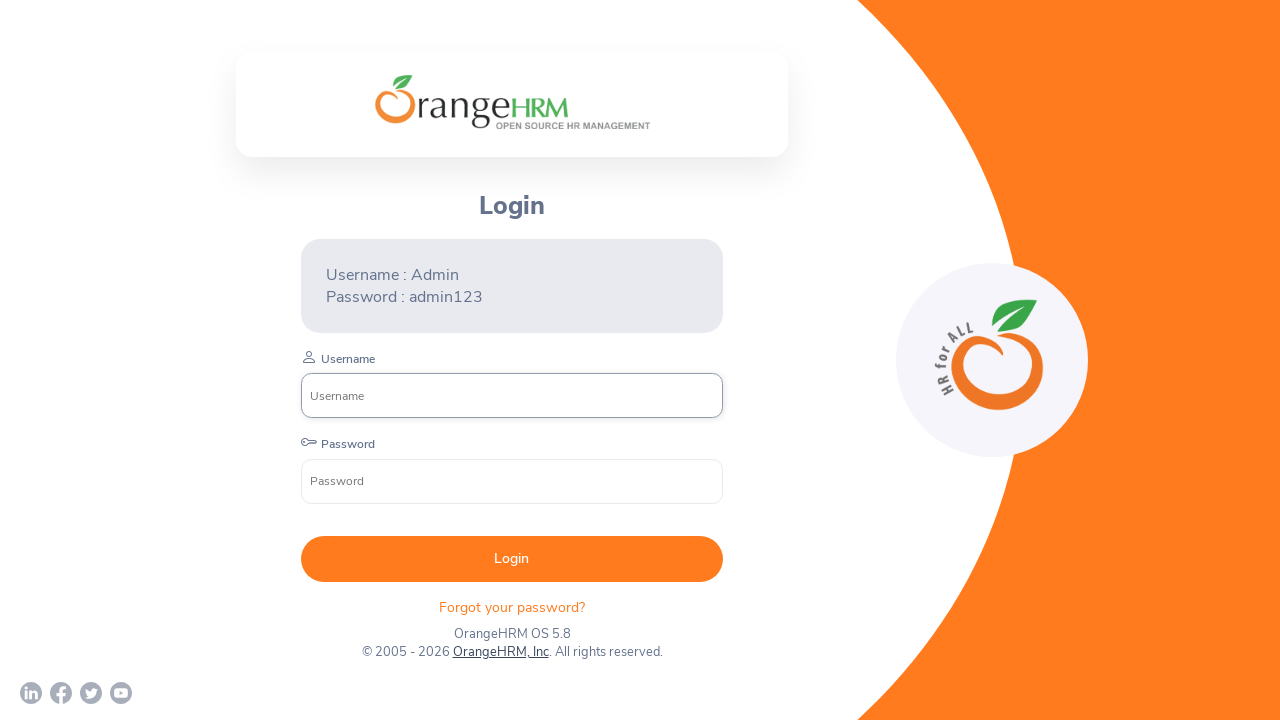

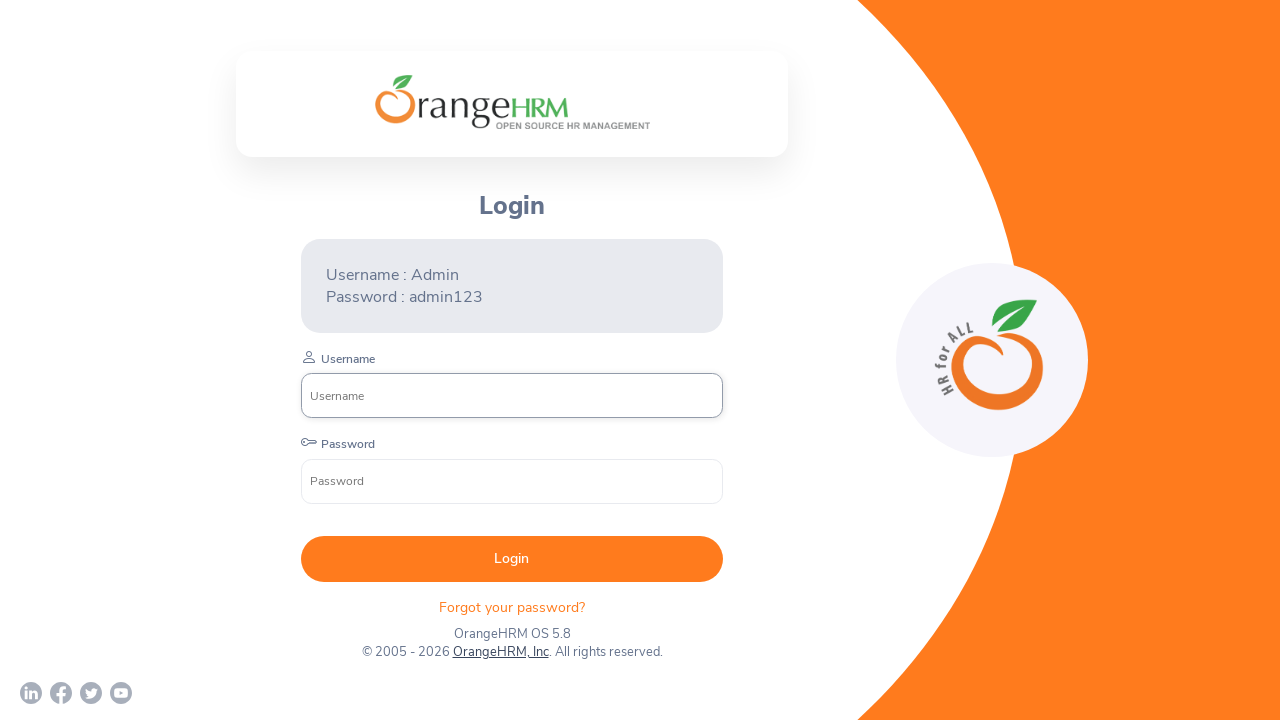